Tests JavaScript Alert by clicking the first alert button, verifying the alert text is "I am a JS Alert", and accepting the alert.

Starting URL: https://the-internet.herokuapp.com/javascript_alerts

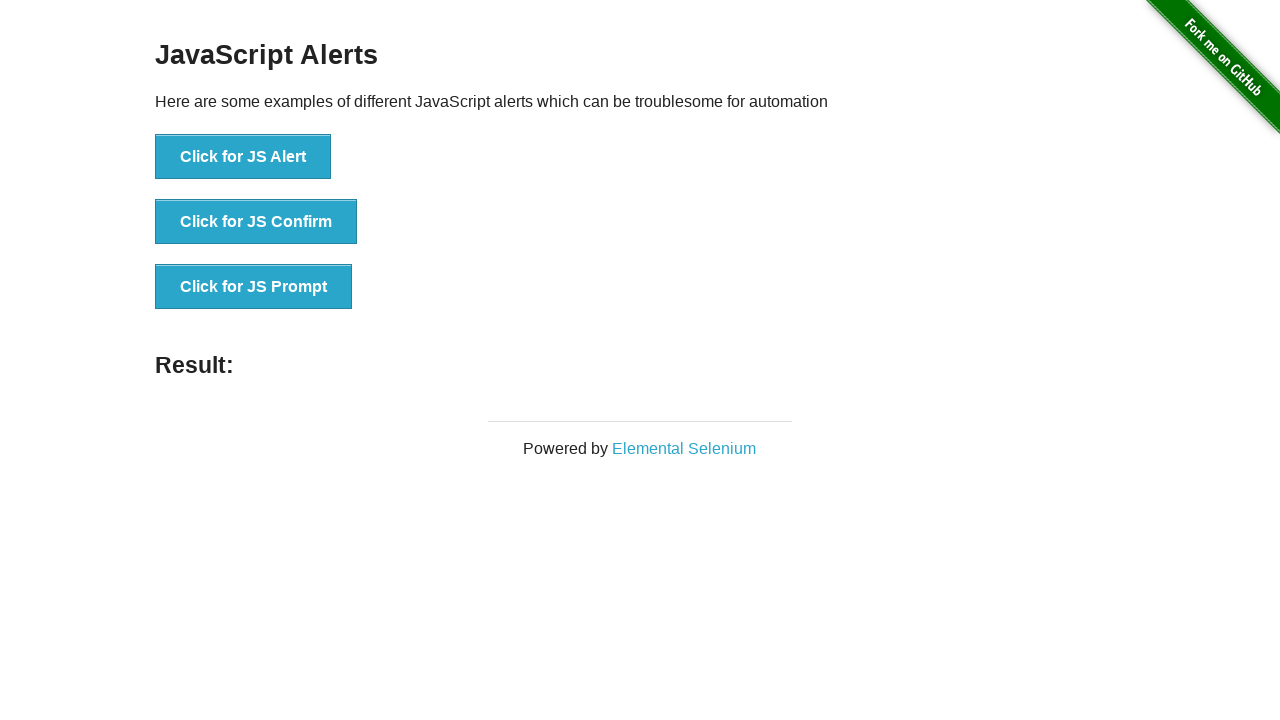

Navigated to JavaScript Alerts test page
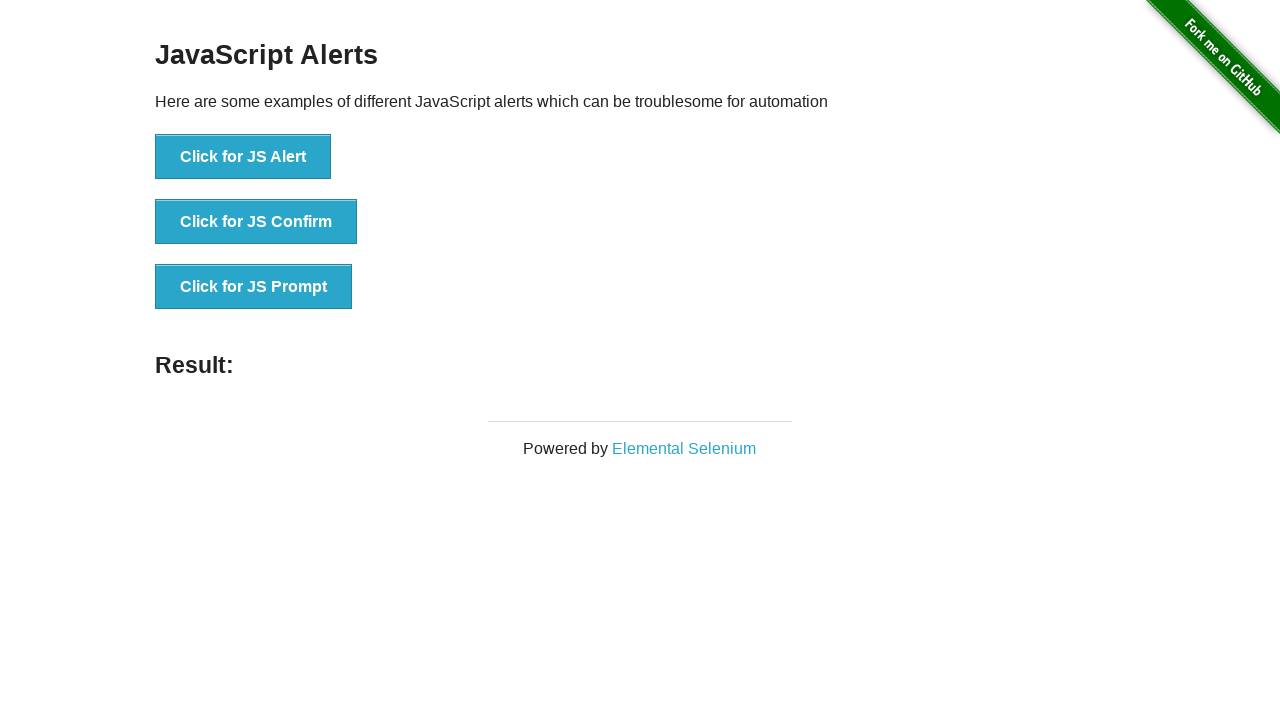

Clicked the first alert button at (243, 157) on xpath=//*[text()='Click for JS Alert']
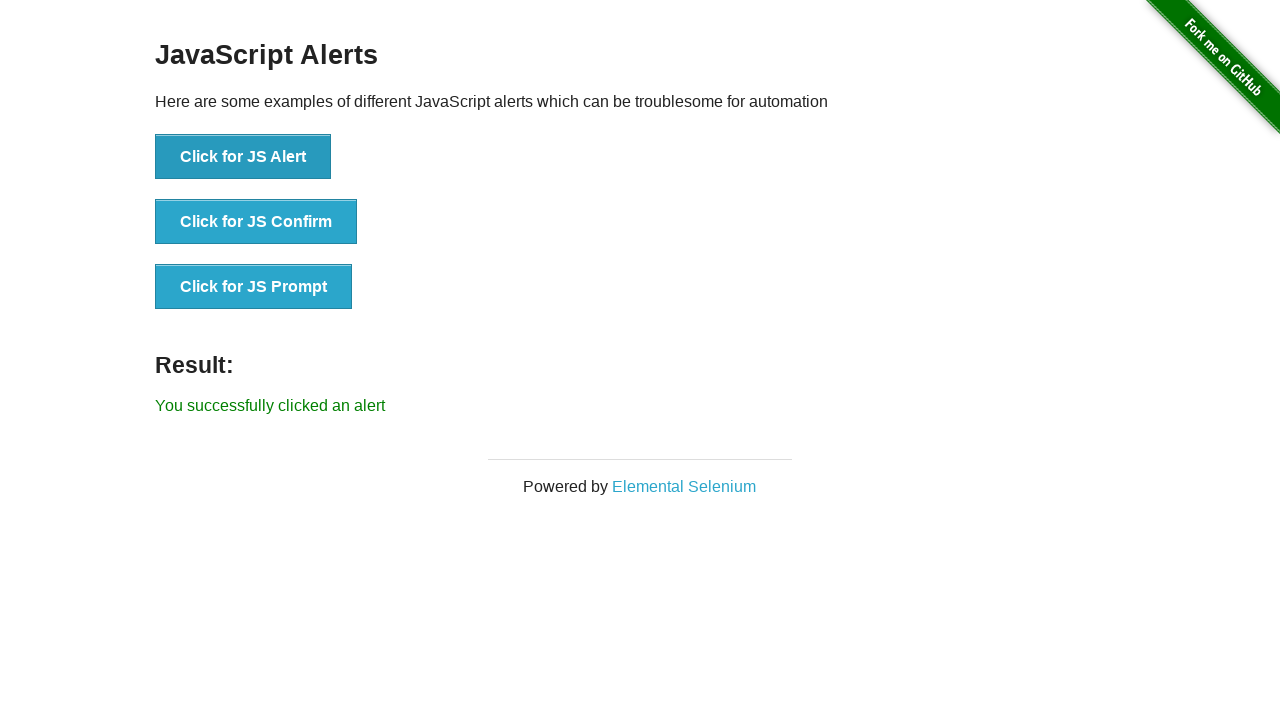

Set up dialog handler to verify alert text and accept
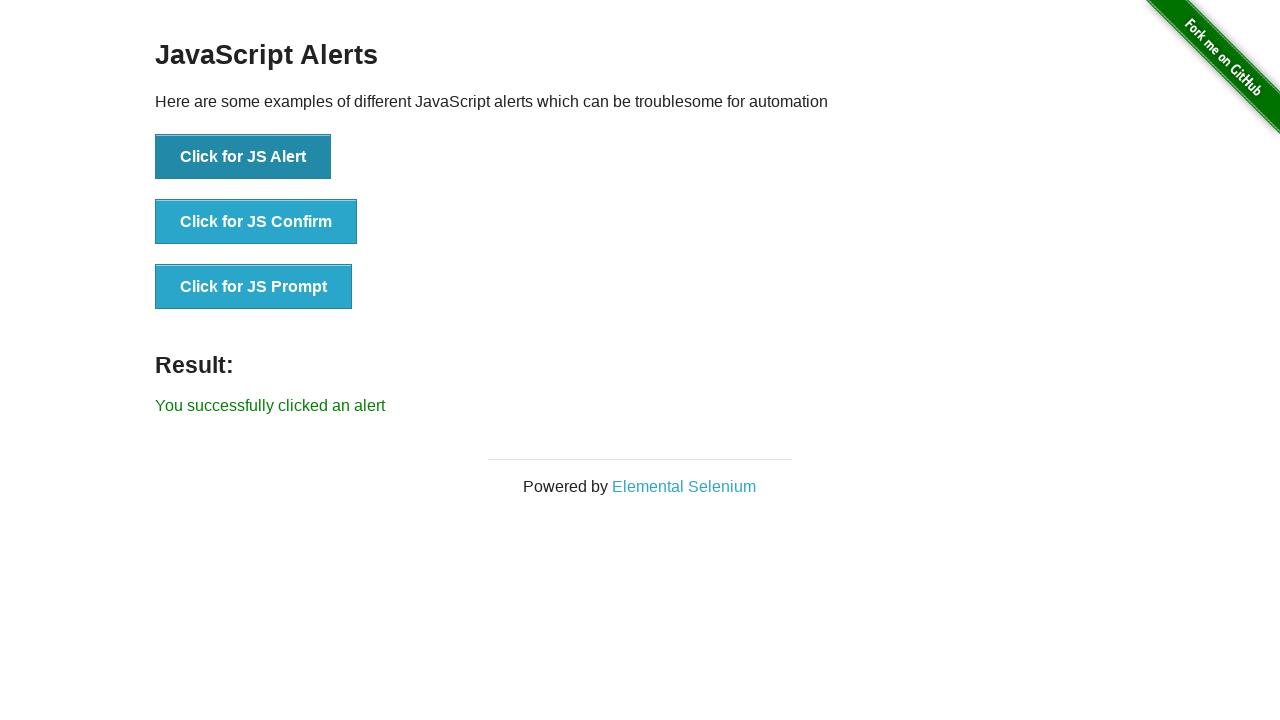

Clicked alert button again to trigger alert dialog at (243, 157) on xpath=//*[text()='Click for JS Alert']
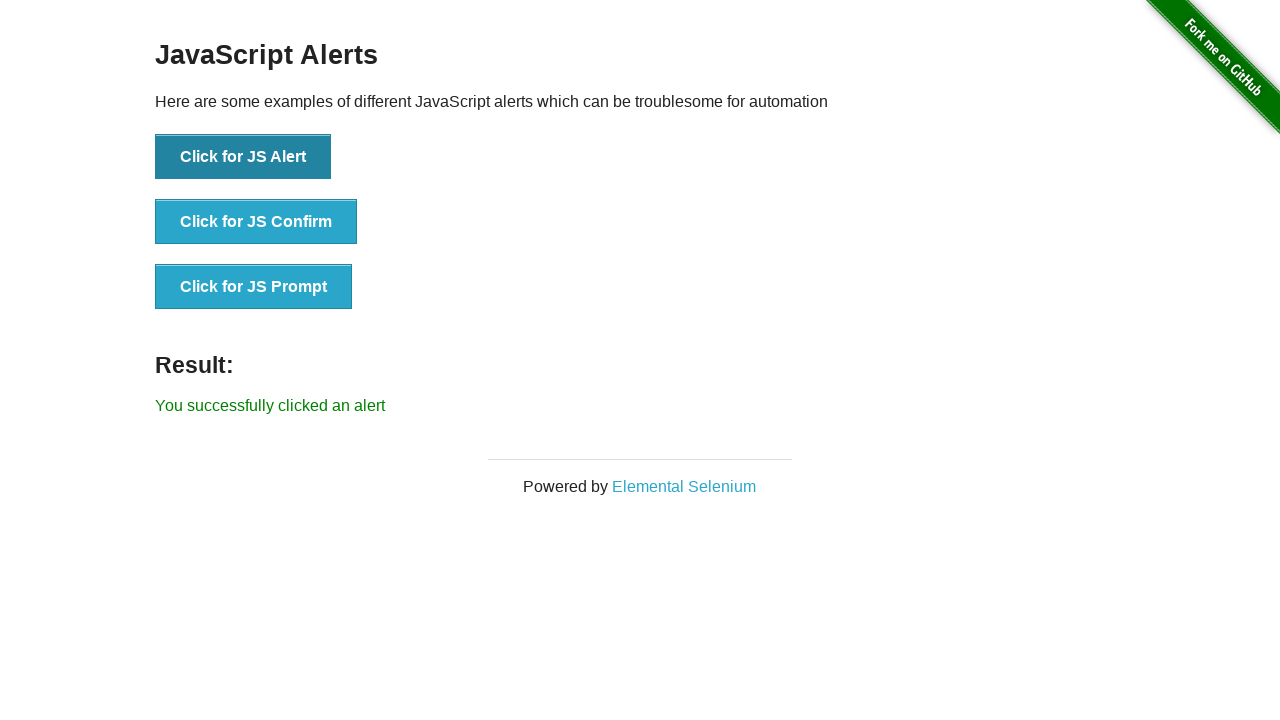

Verified page is still responsive after alert was handled
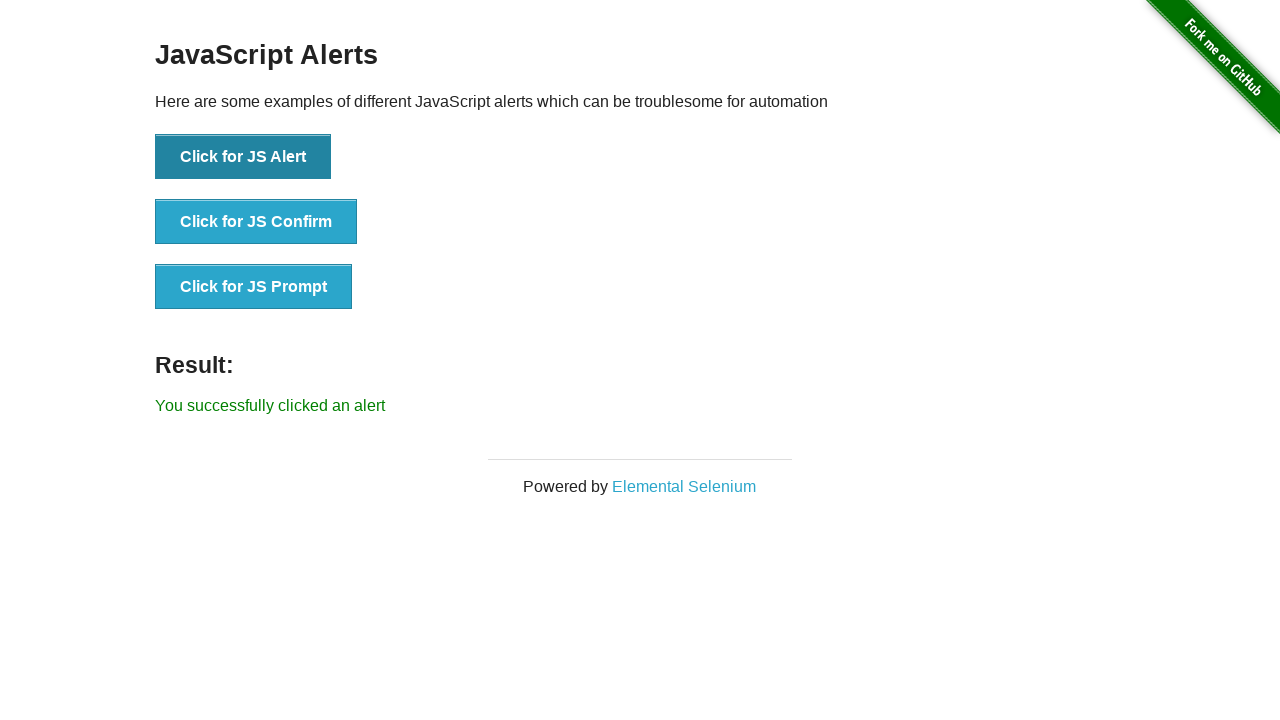

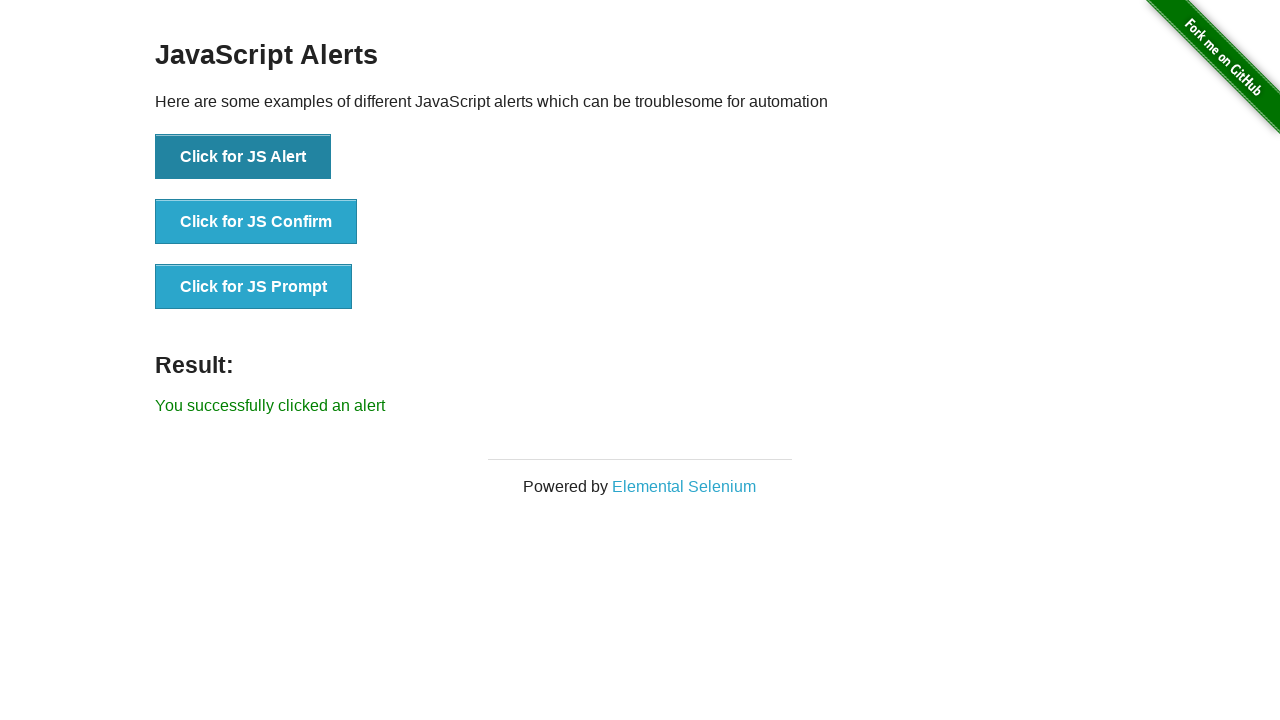